Tests filling in all checkout form fields with valid data

Starting URL: https://webshop-agil-testautomatiserare.netlify.app/checkout

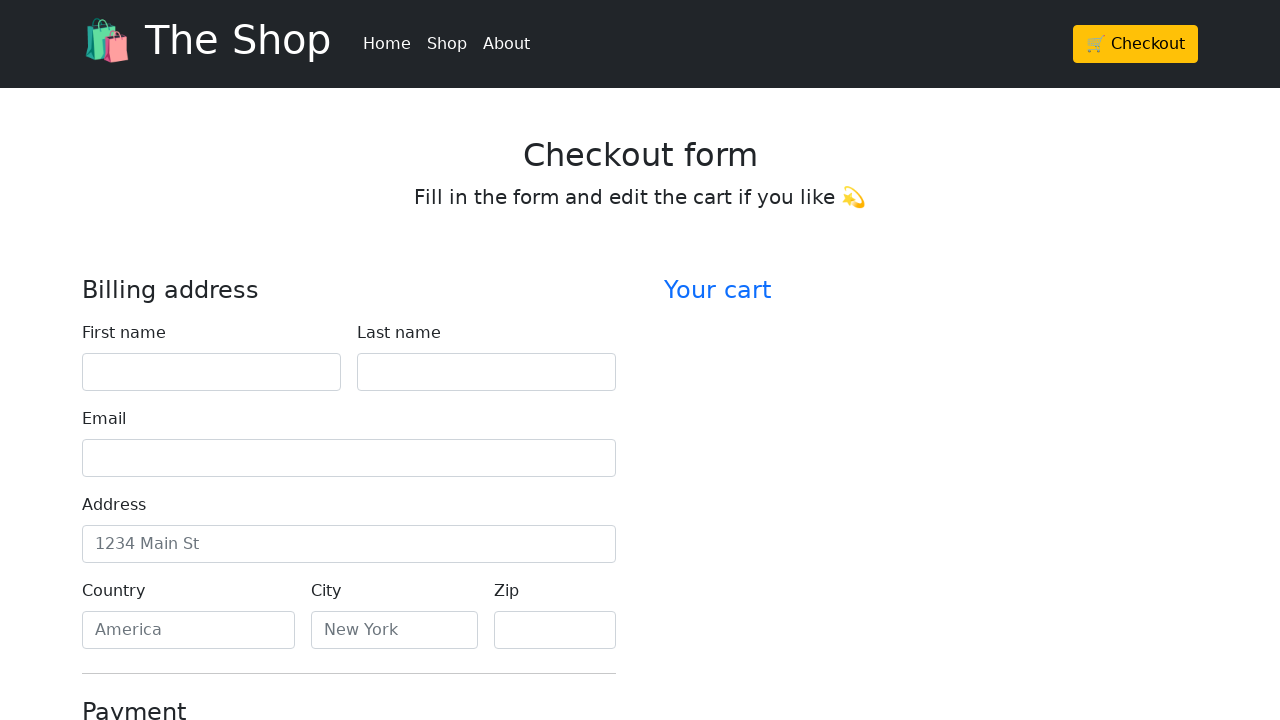

Waited for checkout form to load - firstName field appeared
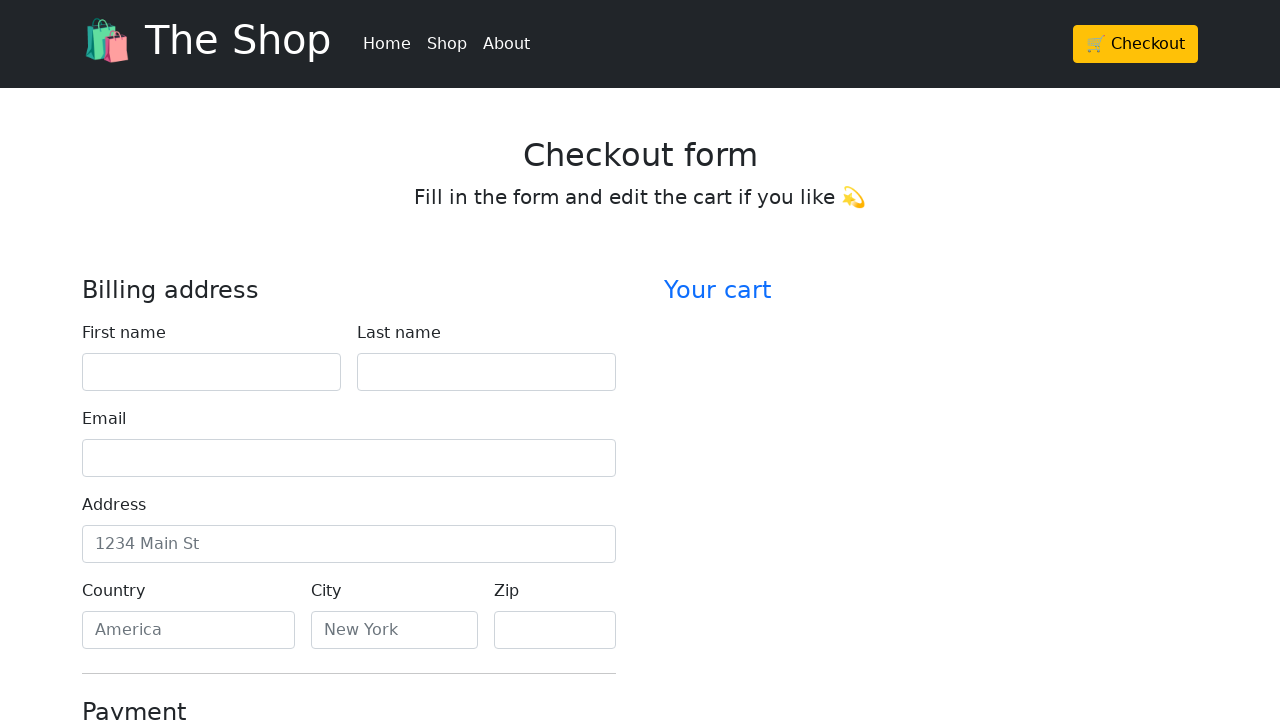

Filled firstName field with 'John' on #firstName
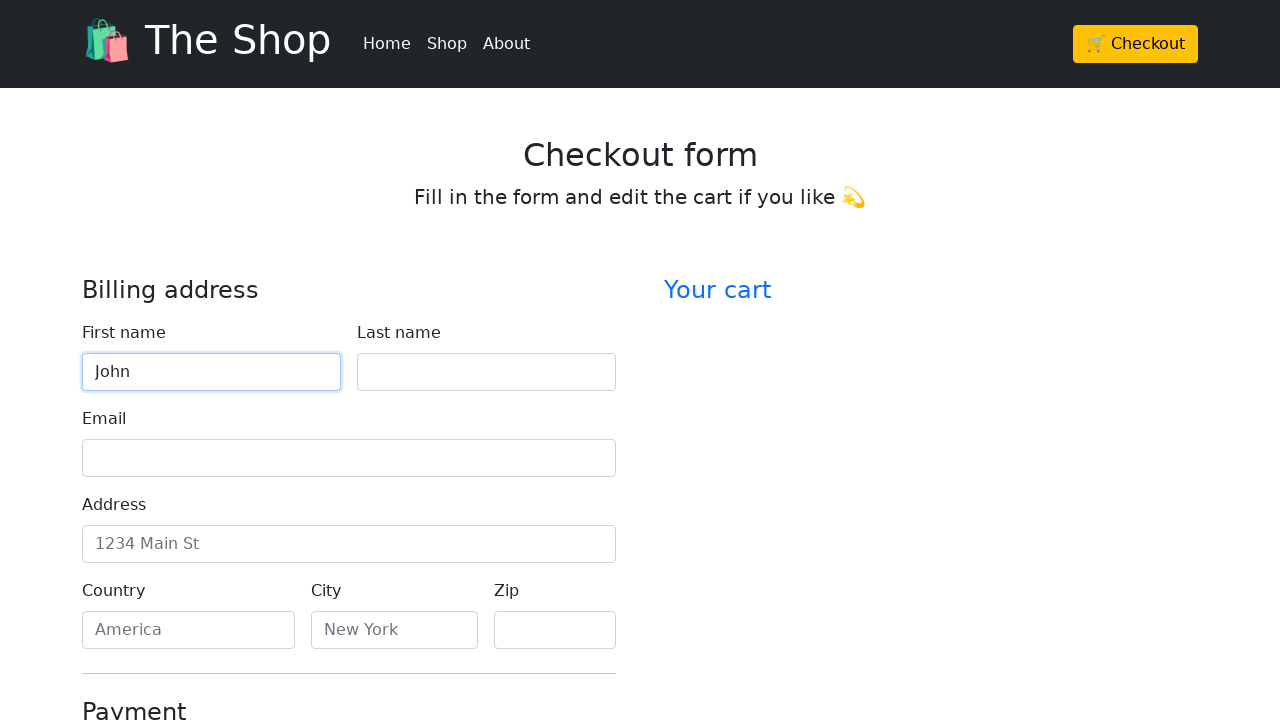

Filled lastName field with 'Smith' on #lastName
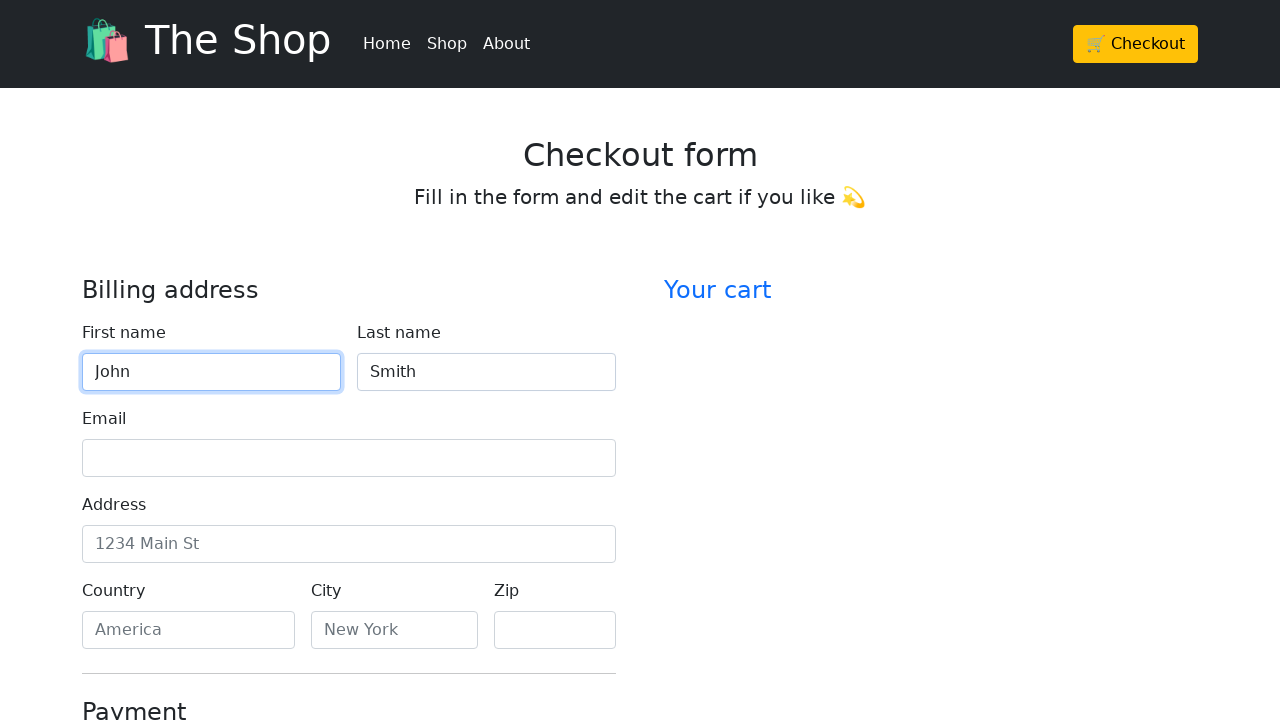

Filled email field with 'john.smith@example.com' on #email
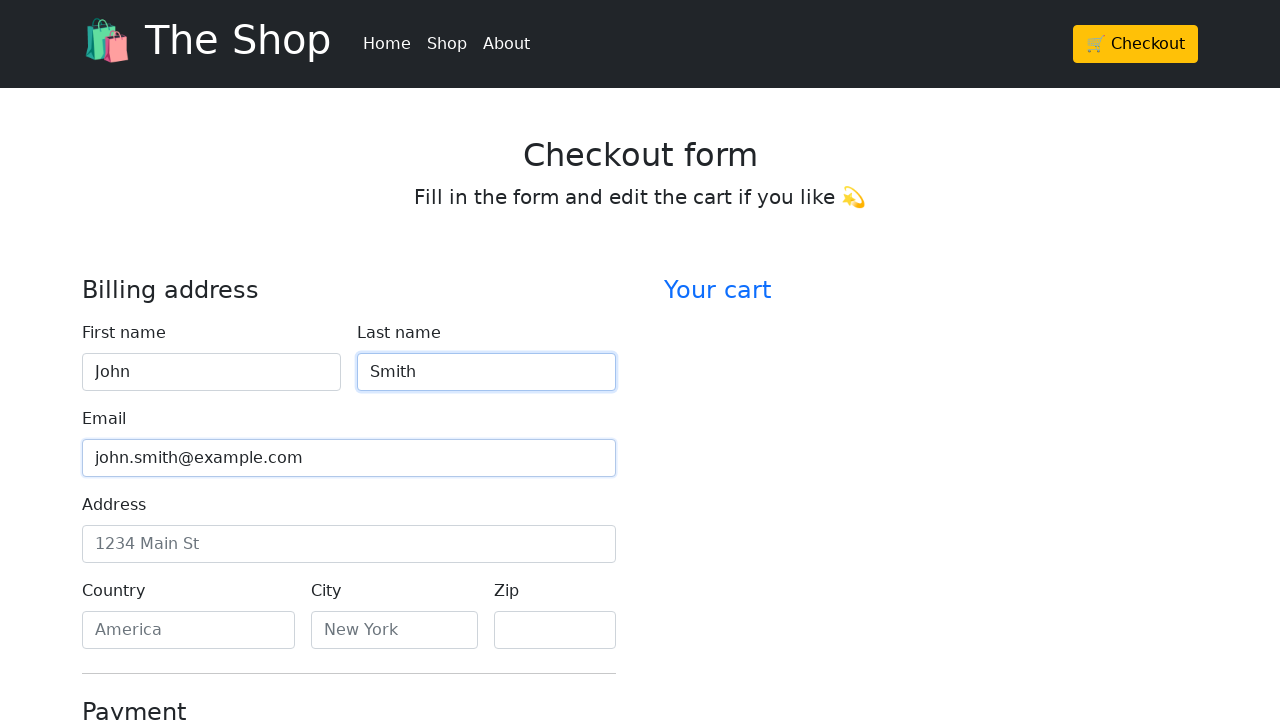

Filled address field with '123 Main Street' on #address
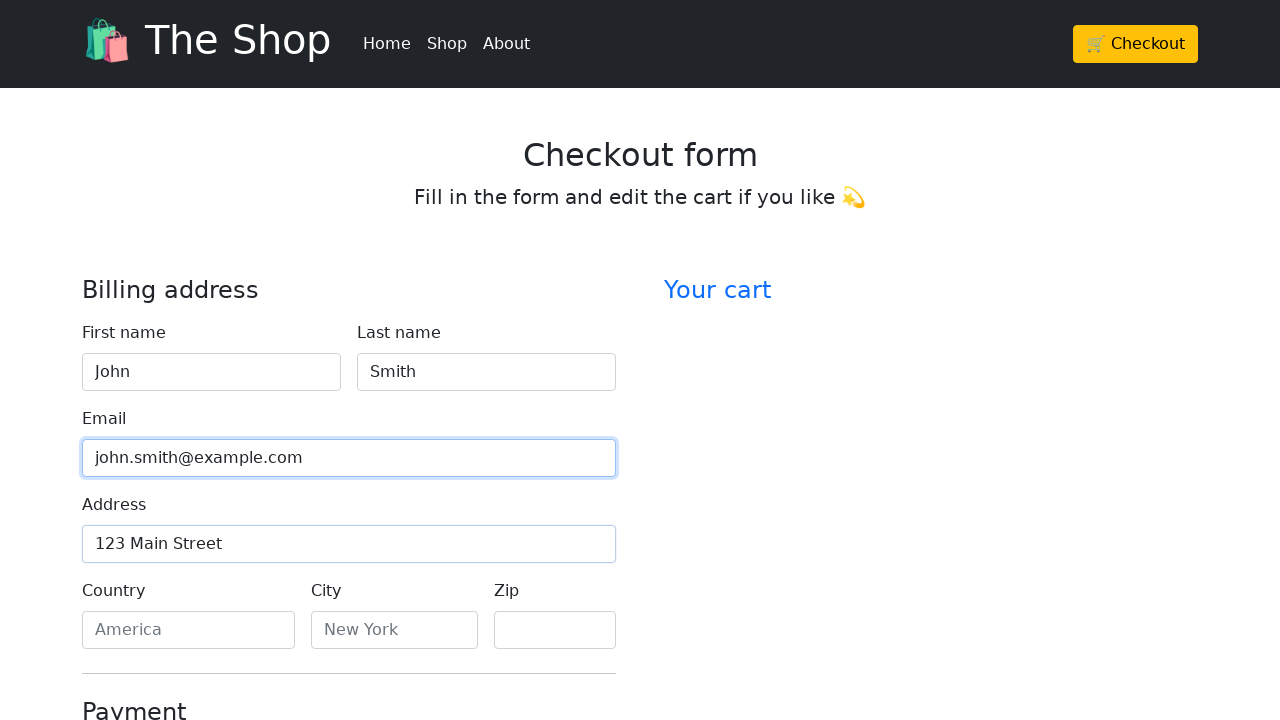

Filled country field with 'United States' on #country
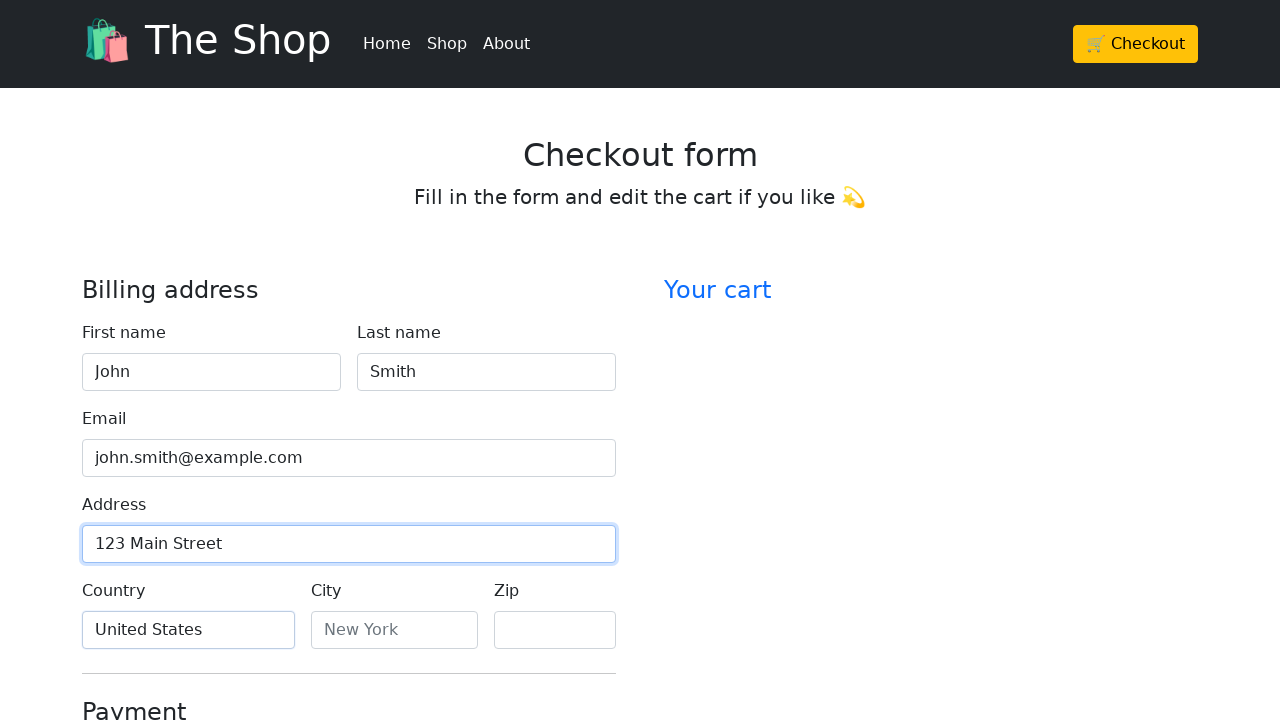

Filled city field with 'New York' on #city
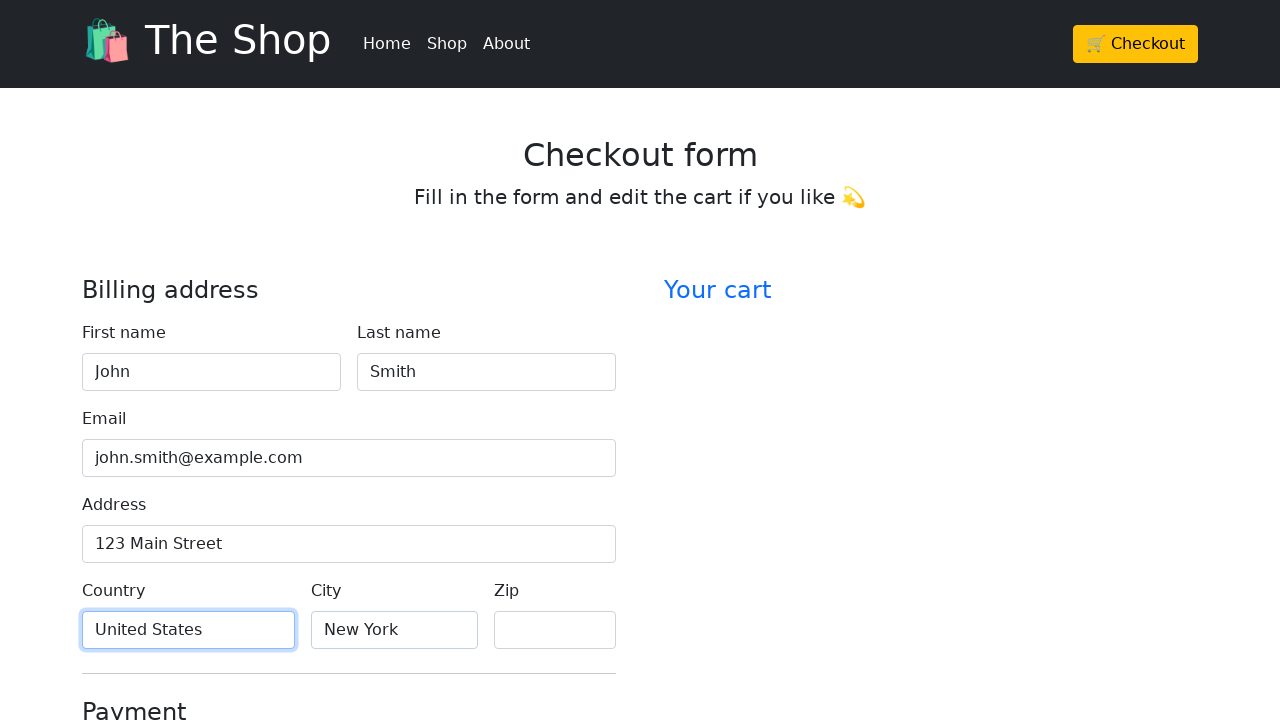

Filled zip field with '10001' on #zip
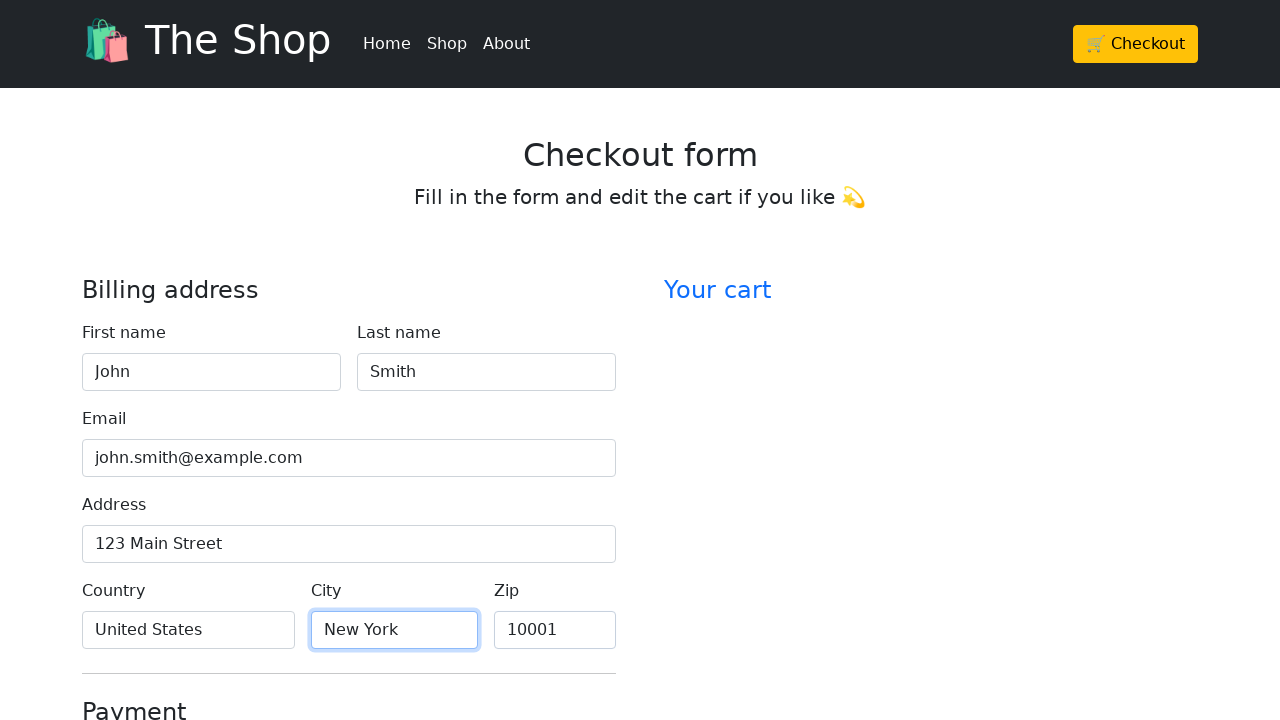

Filled credit card name field with 'John Smith' on #cc-name
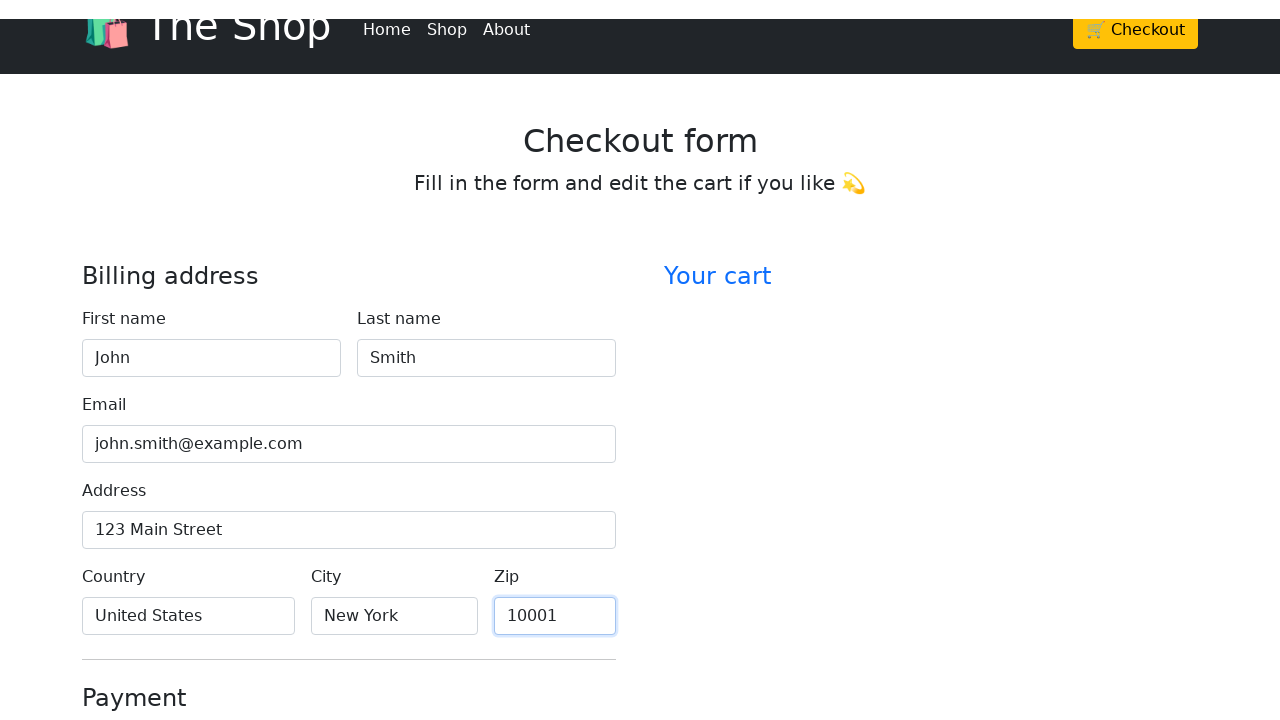

Filled credit card number field with '4111111111111111' on #cc-number
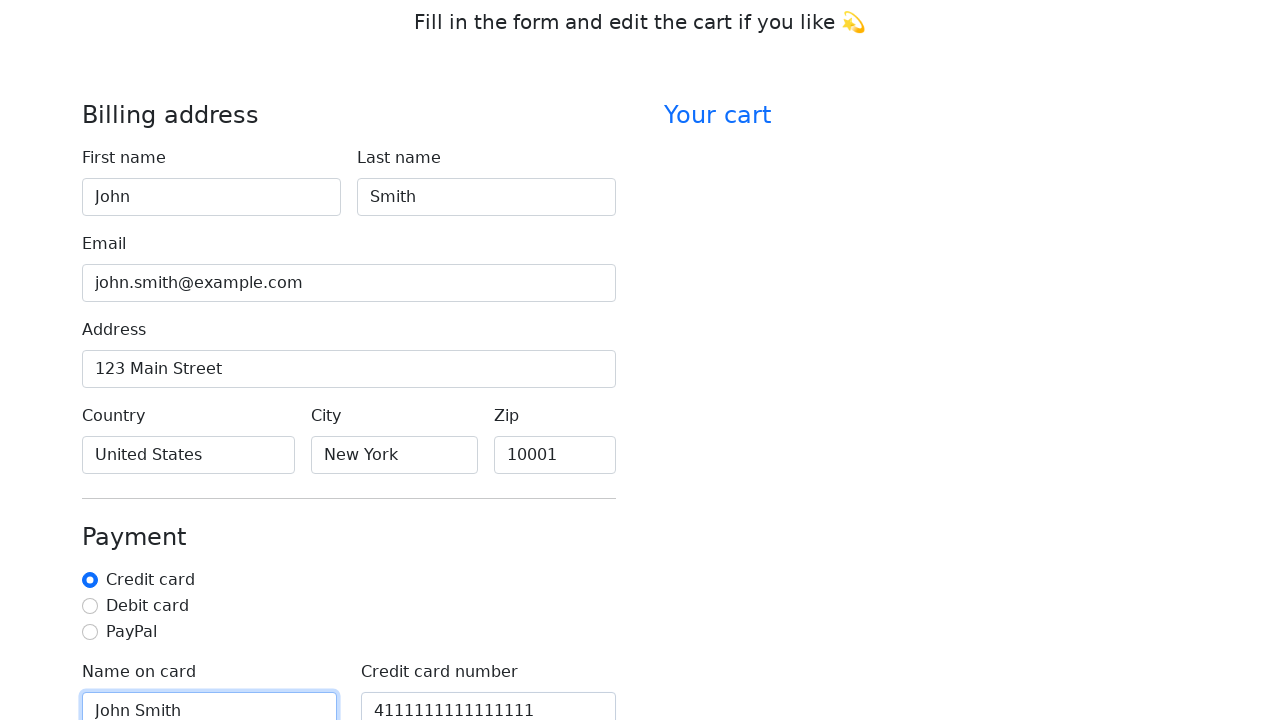

Filled credit card expiration field with '12/25' on #cc-expiration
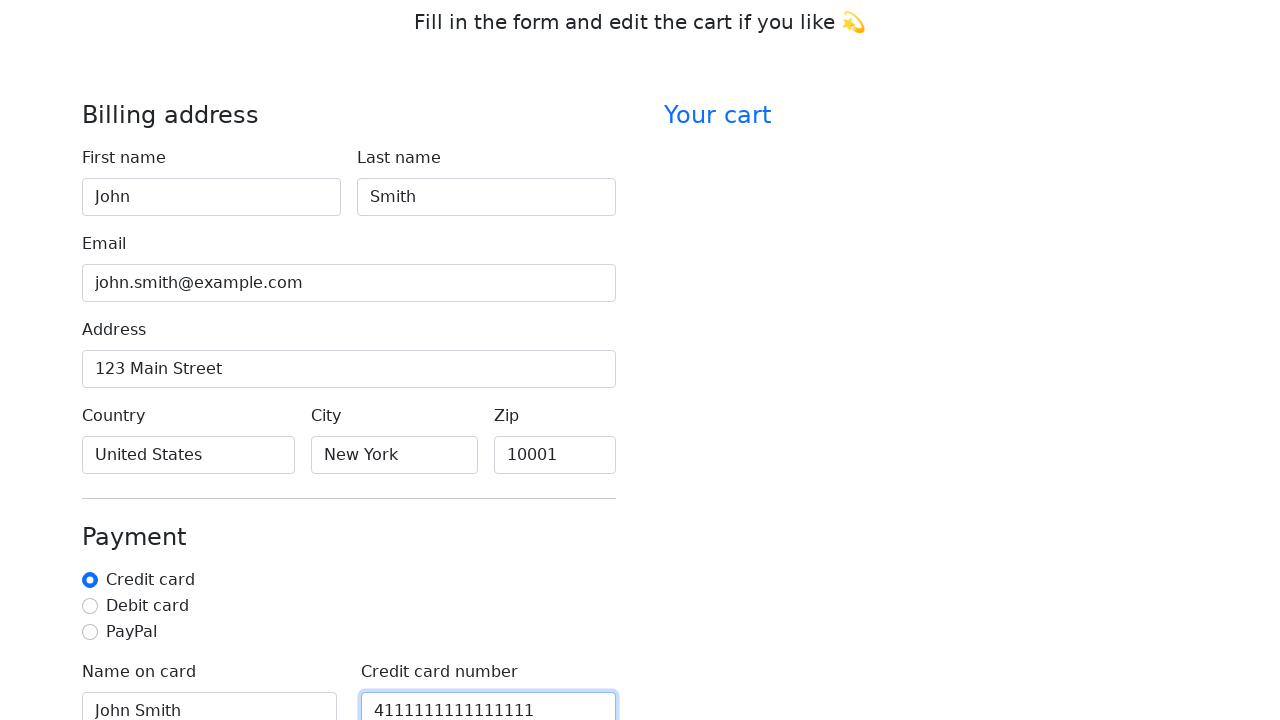

Filled credit card CVV field with '123' on #cc-cvv
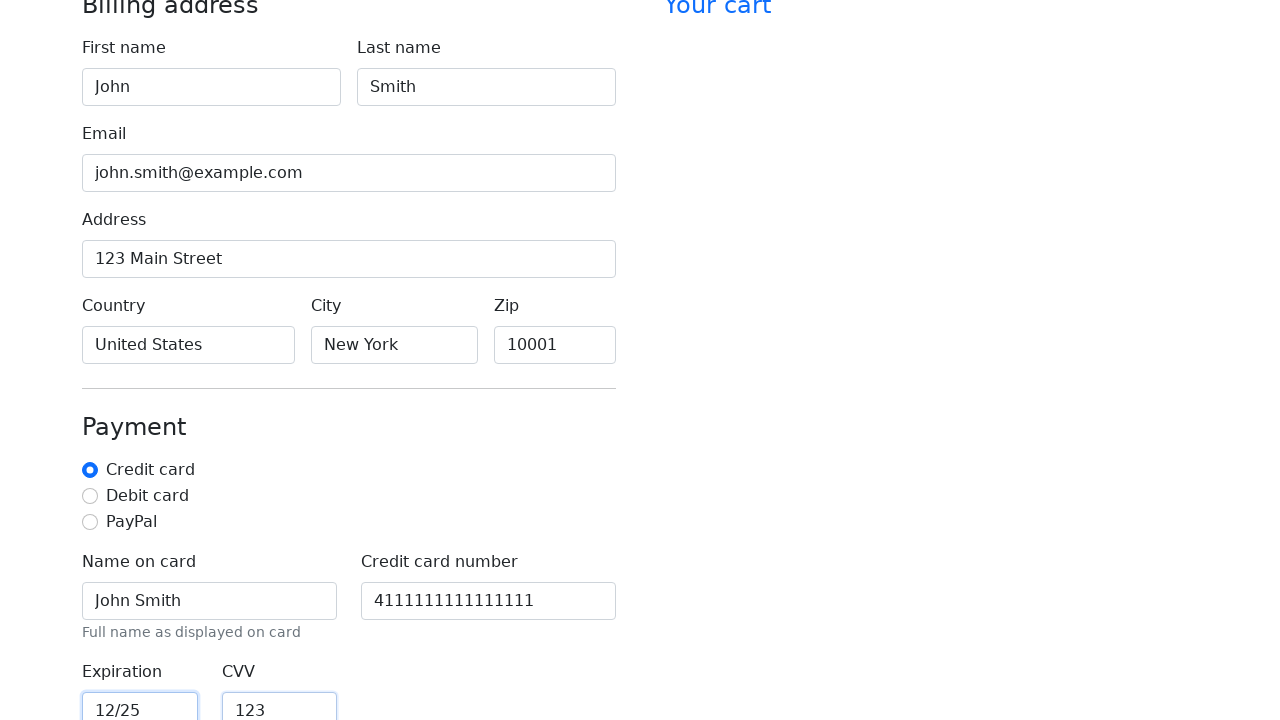

Clicked 'Continue to checkout' button to submit all checkout form fields at (349, 575) on button:has-text('Continue to checkout')
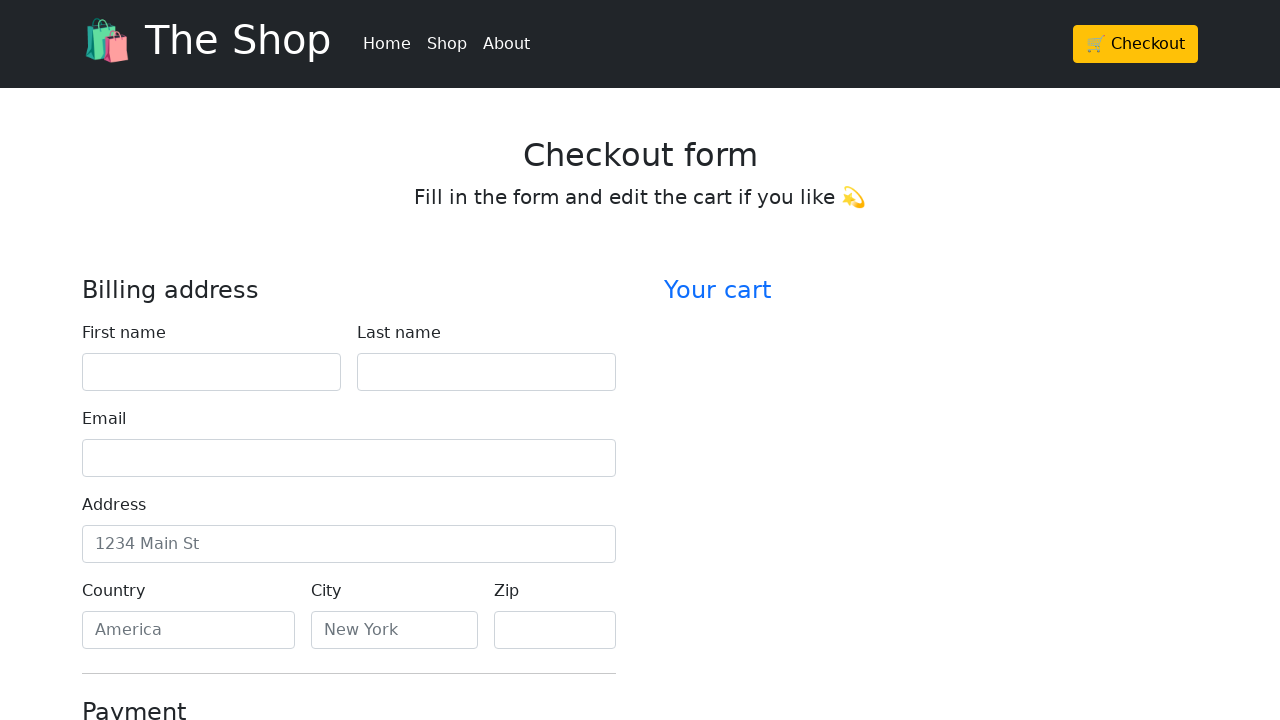

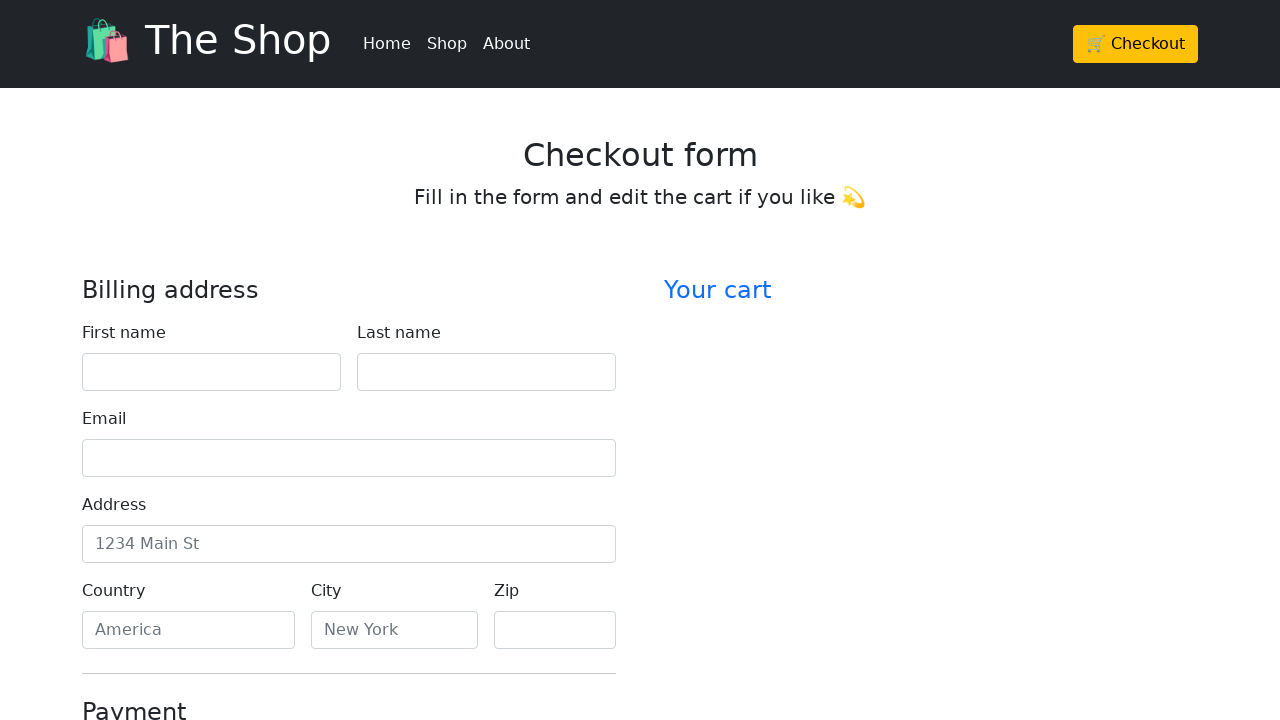